Navigates to Google's browser info tool page and verifies it loads successfully by checking the page content is present.

Starting URL: https://toolbox.googleapps.com/apps/browserinfo

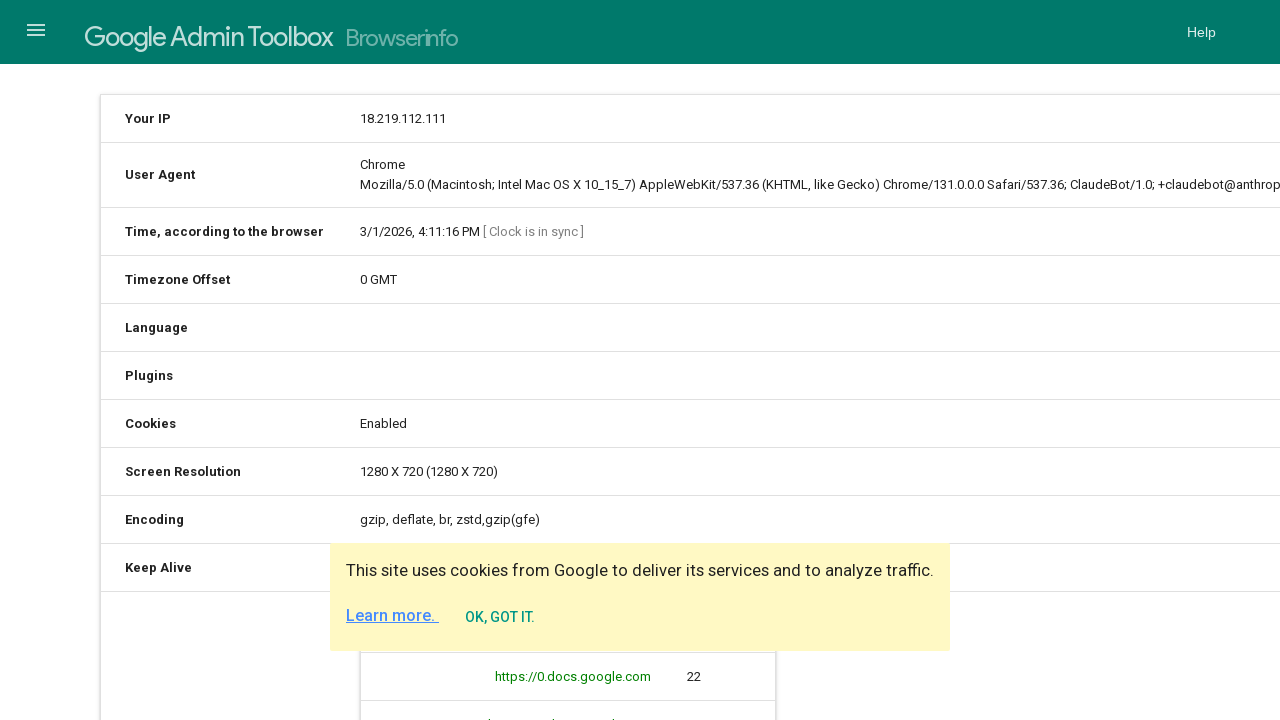

Navigated to Google's browser info tool page
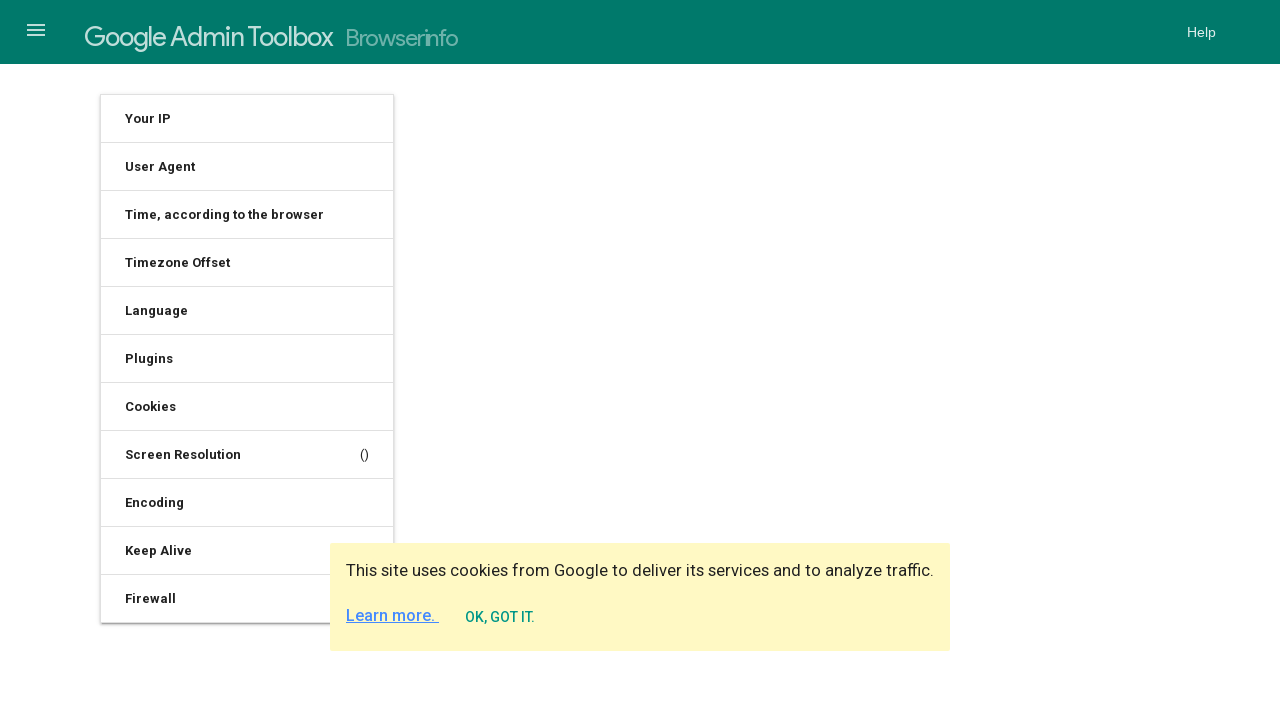

Page fully loaded and DOM content ready
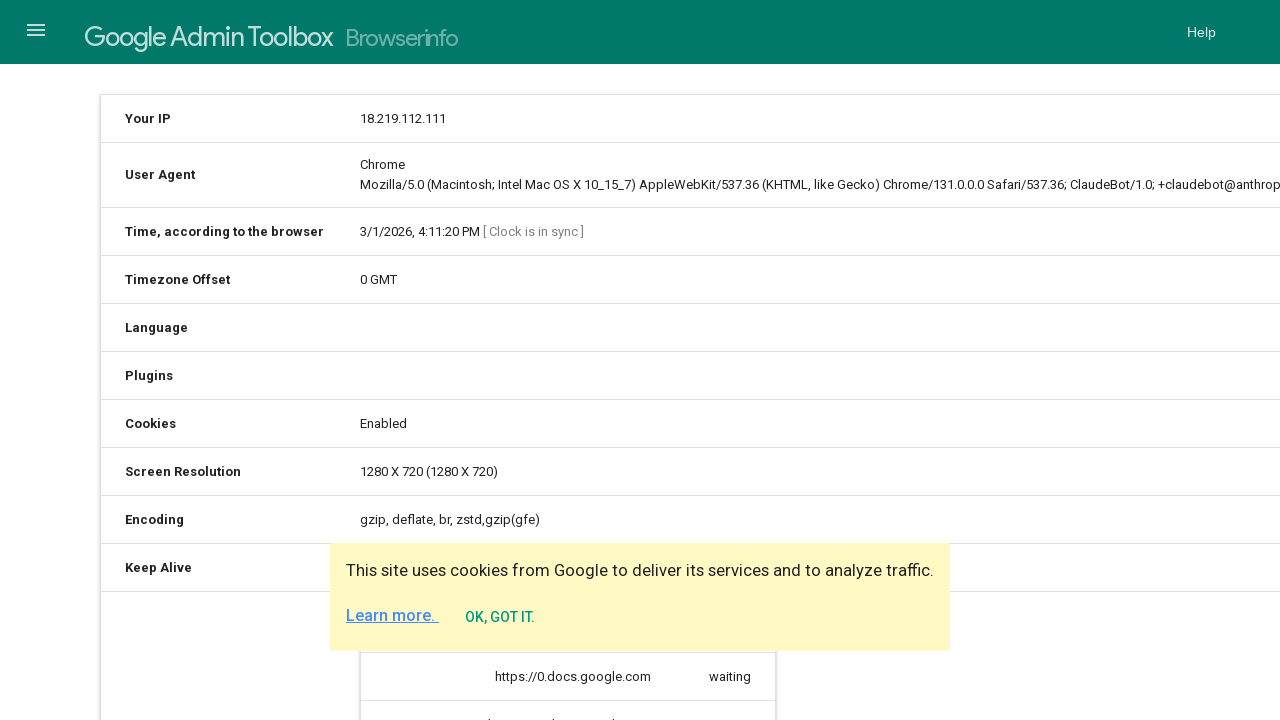

Verified page content is present
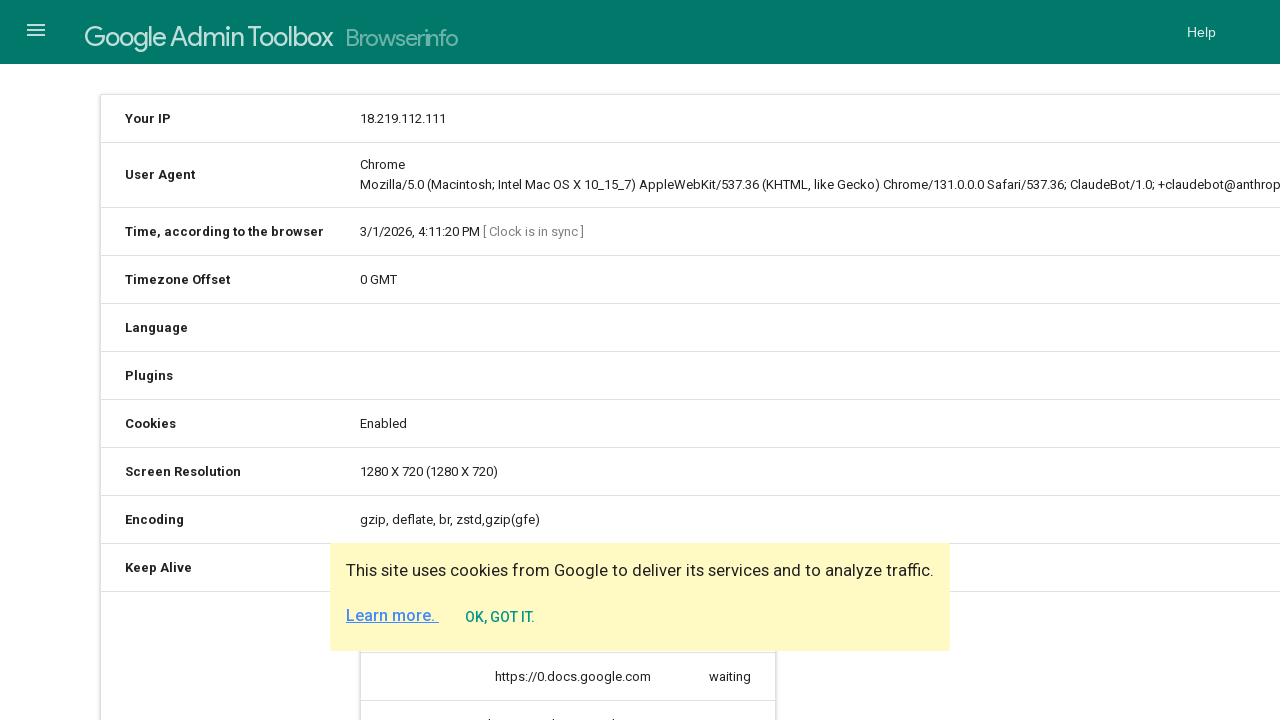

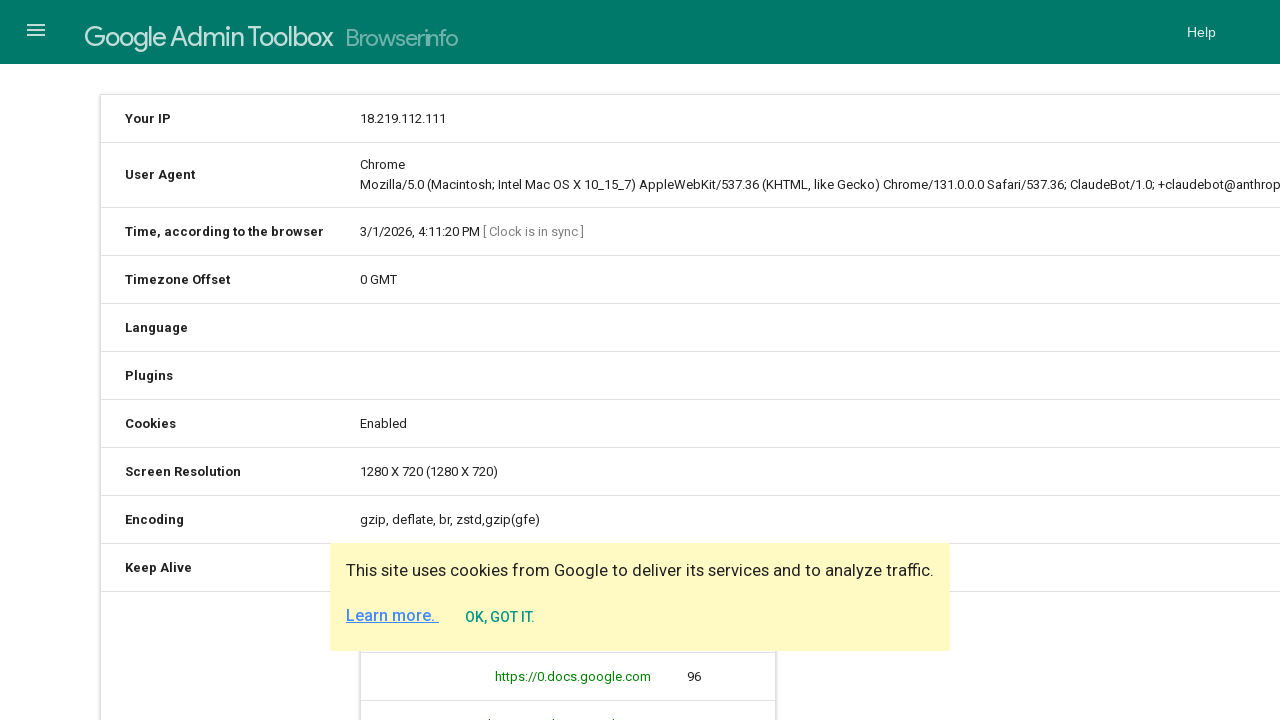